Tests checkbox and radio button interactions, along with hide/show functionality of a text element on a practice automation page

Starting URL: https://rahulshettyacademy.com/AutomationPractice/

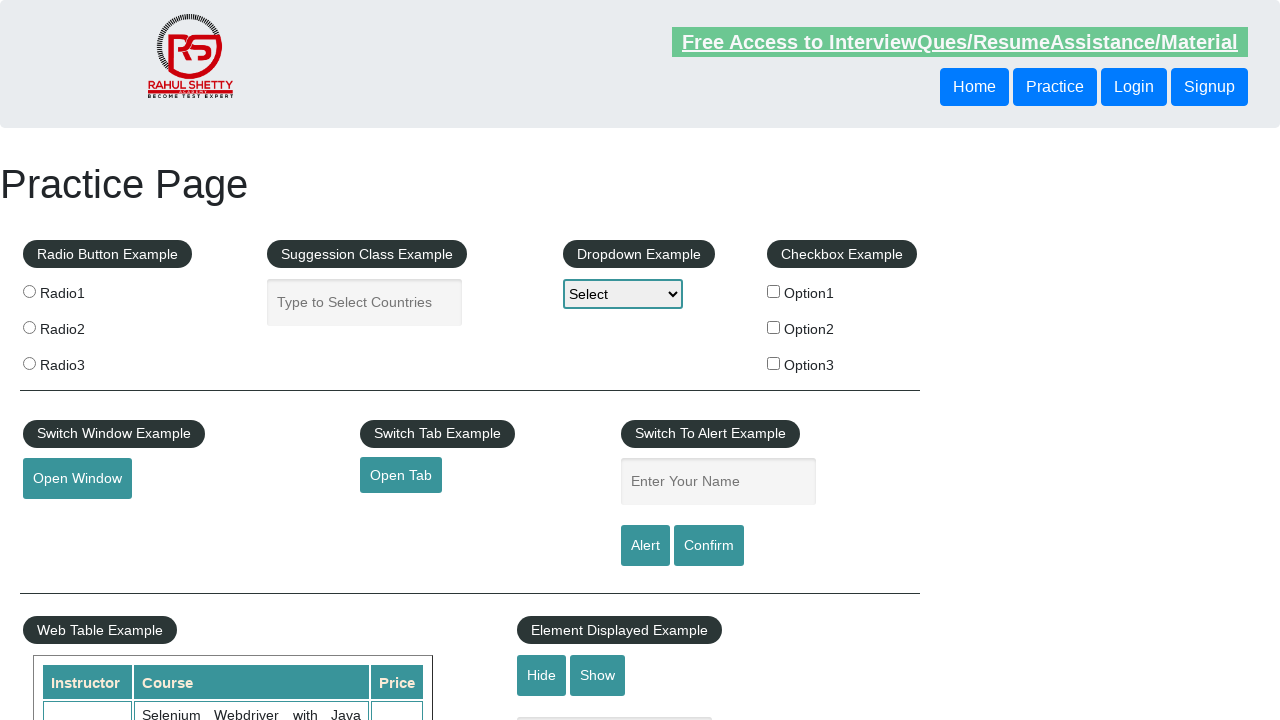

Located all checkboxes on the page
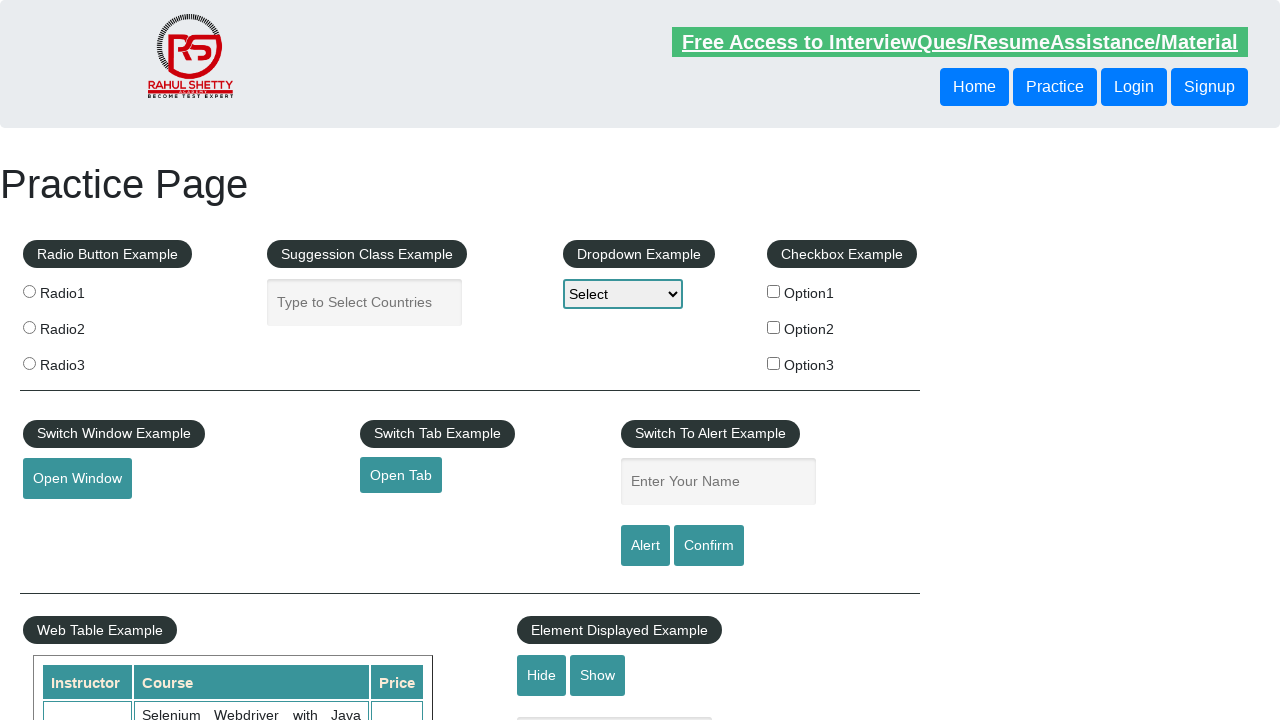

Retrieved checkbox at index 0
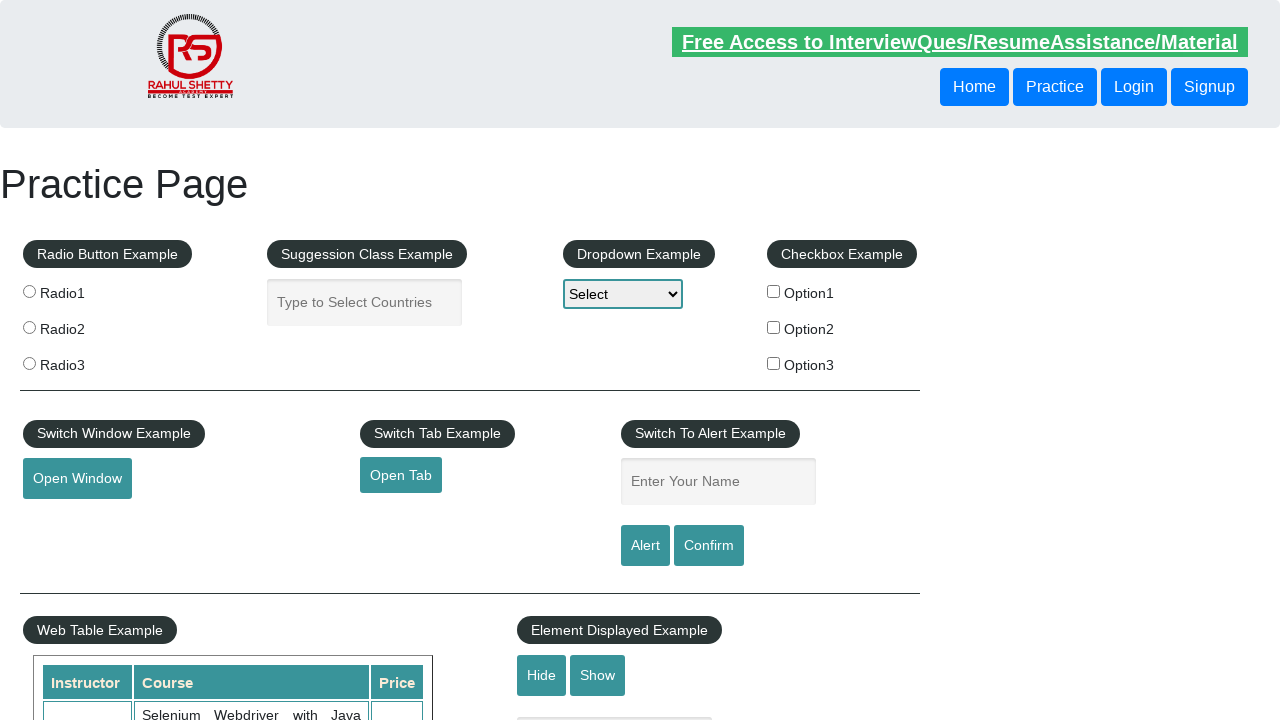

Retrieved checkbox at index 1
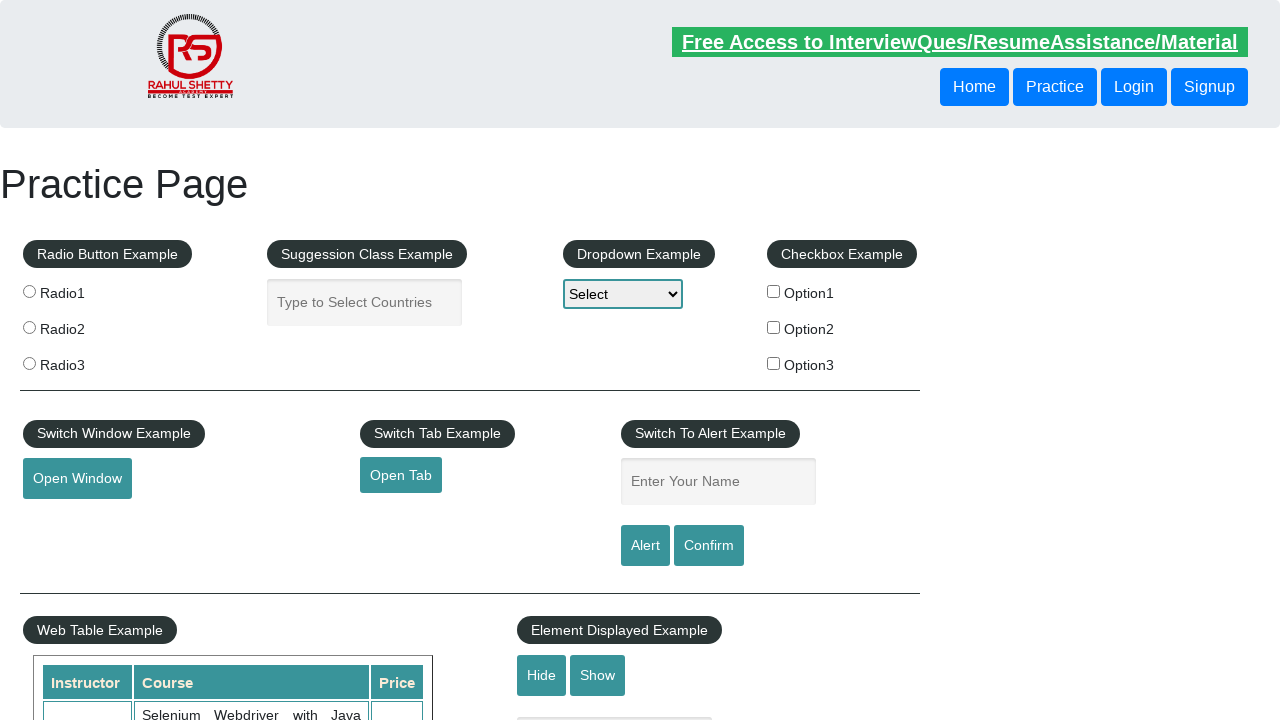

Clicked checkbox with value 'option2' at (774, 327) on xpath=//input[@type='checkbox'] >> nth=1
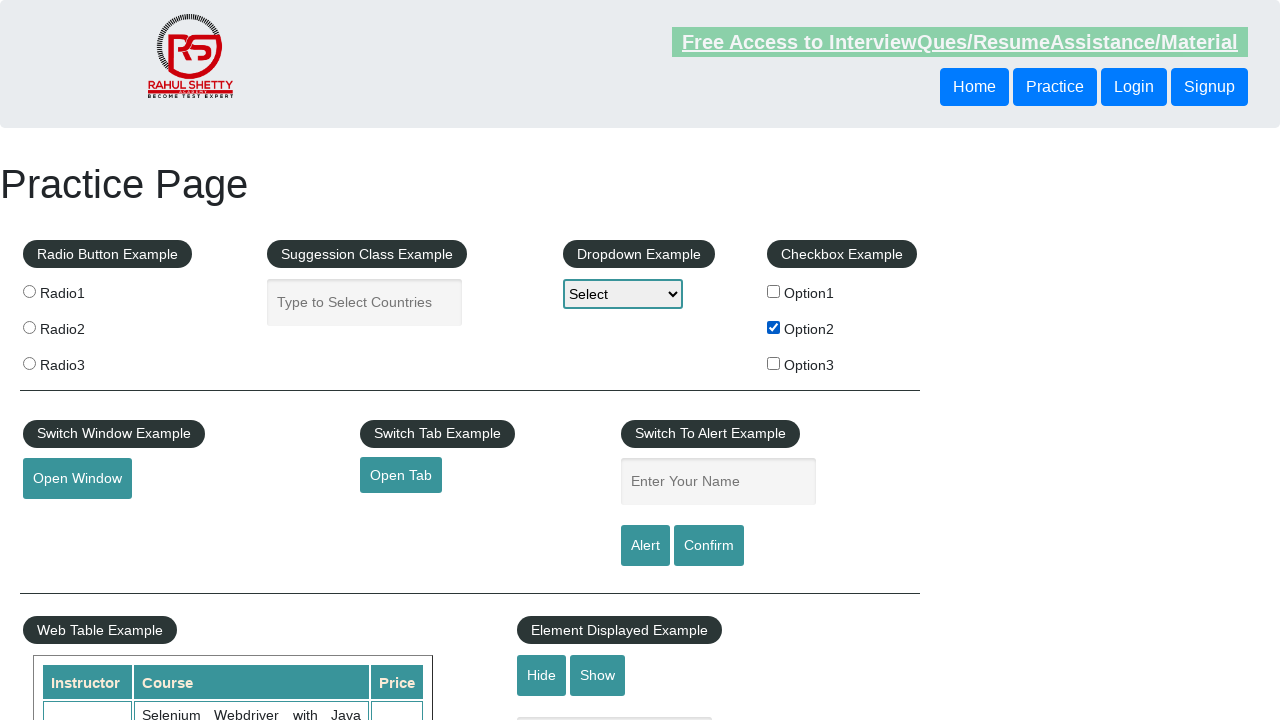

Located all radio buttons on the page
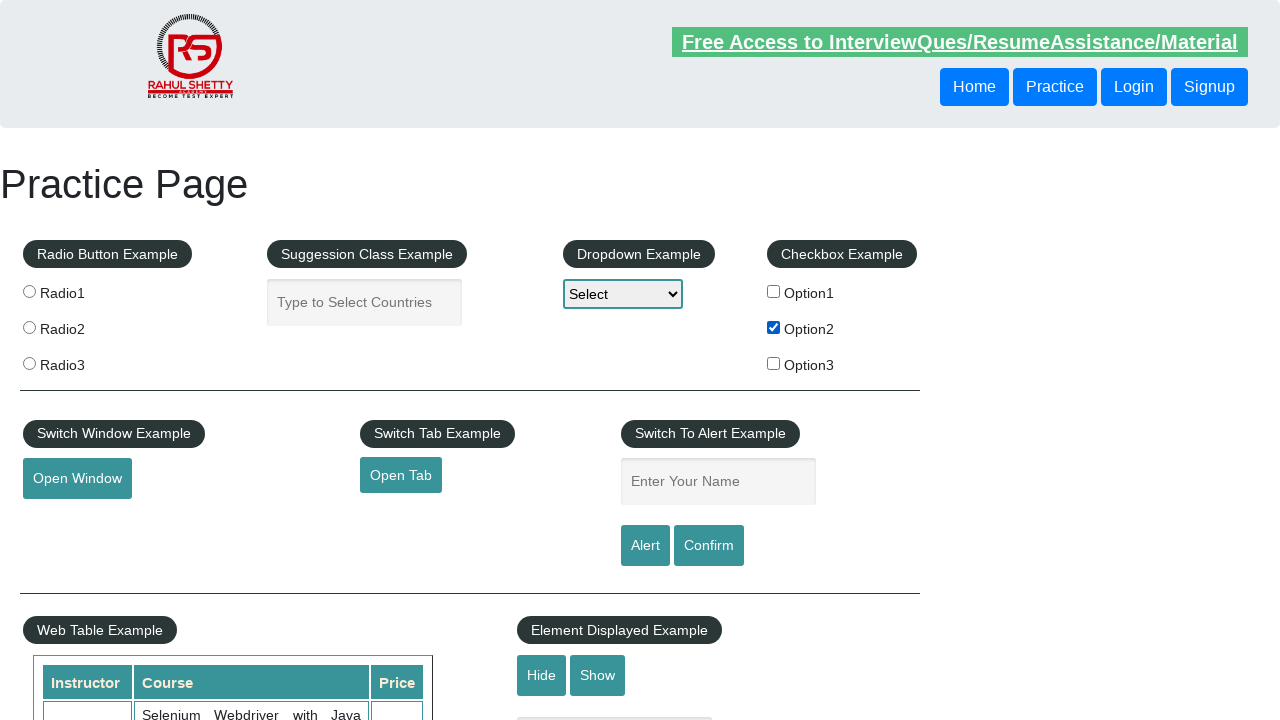

Clicked the second radio button at (29, 327) on .radioButton >> nth=1
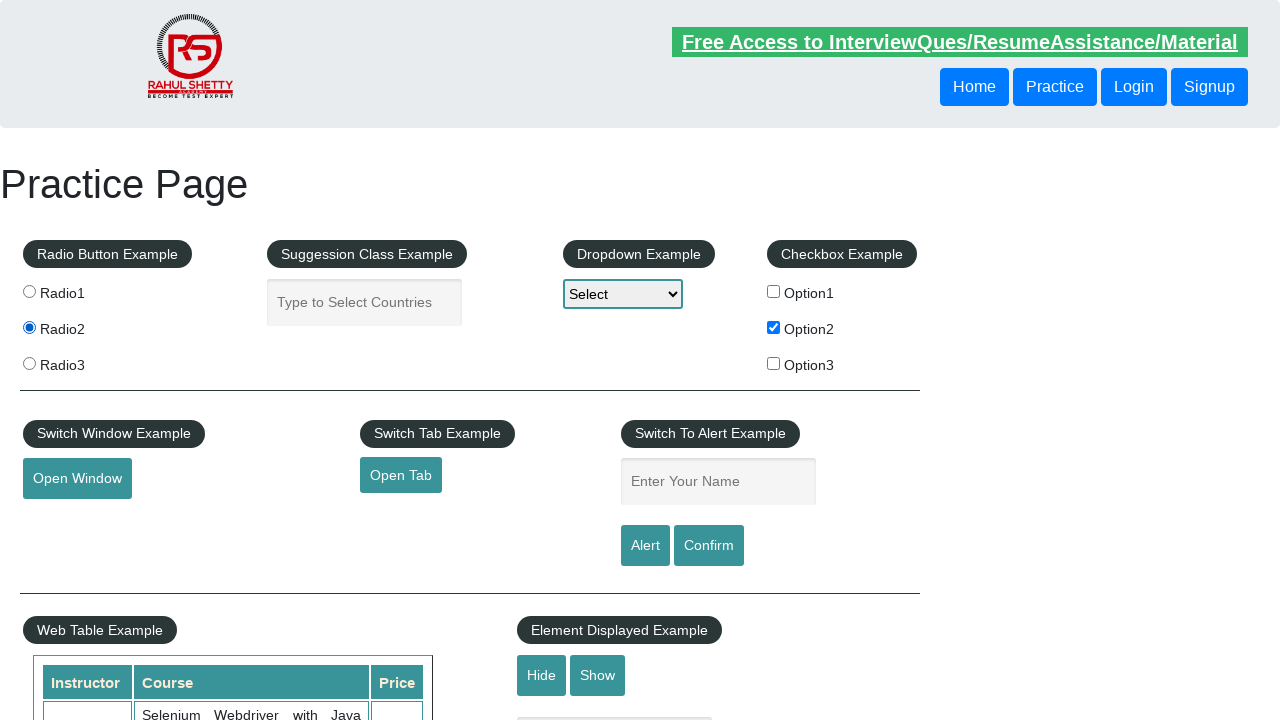

Clicked hide button to hide the text element at (542, 675) on #hide-textbox
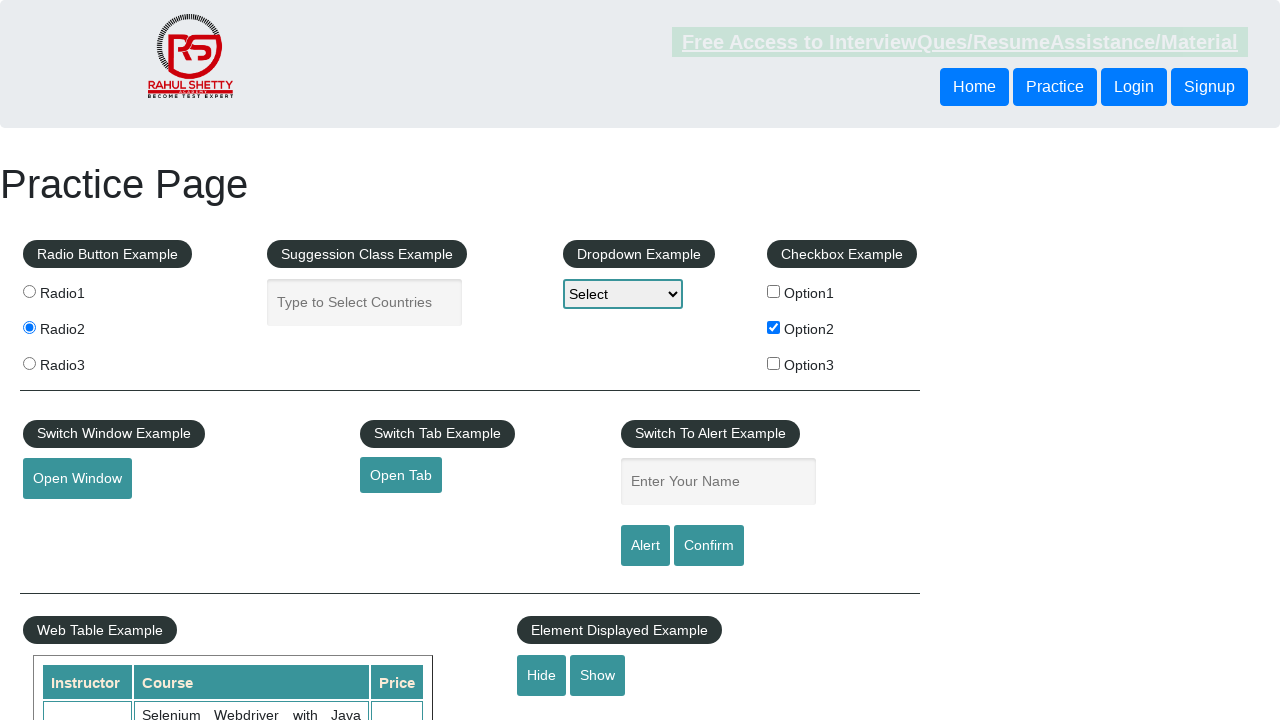

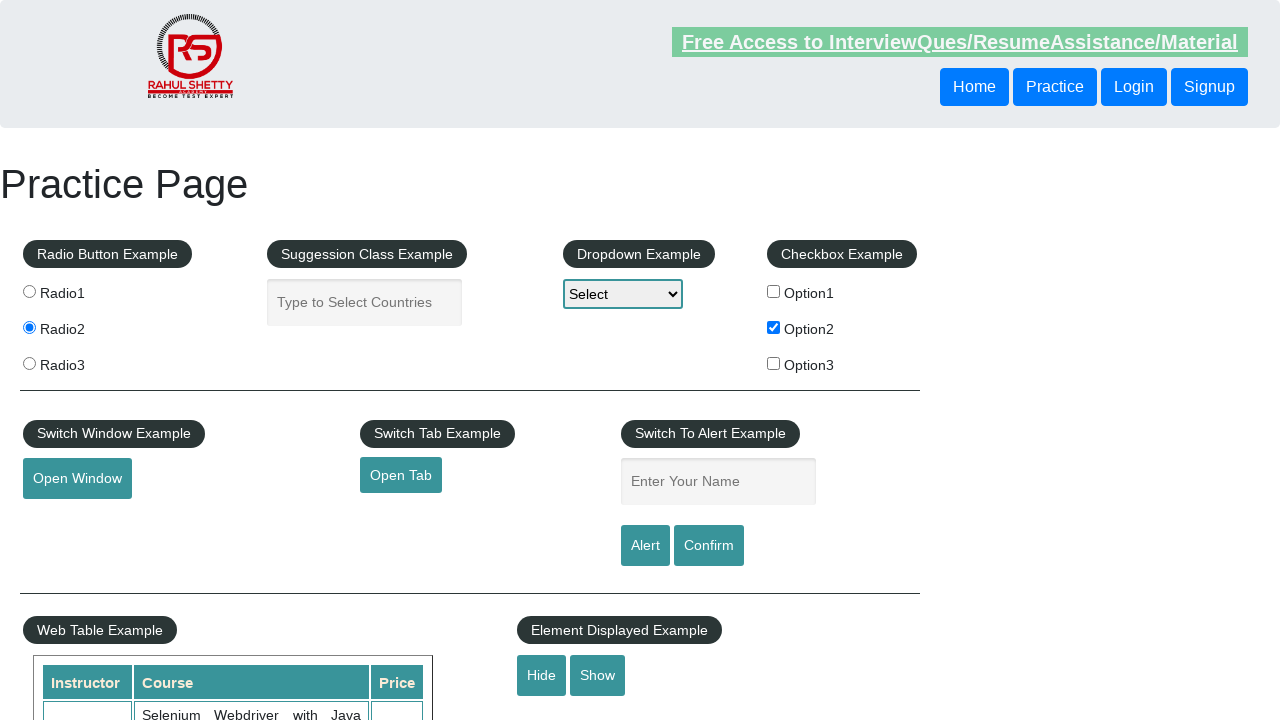